Tests the search functionality on python.org by entering a search query into the search field and clicking the submit button to perform the search.

Starting URL: https://www.python.org

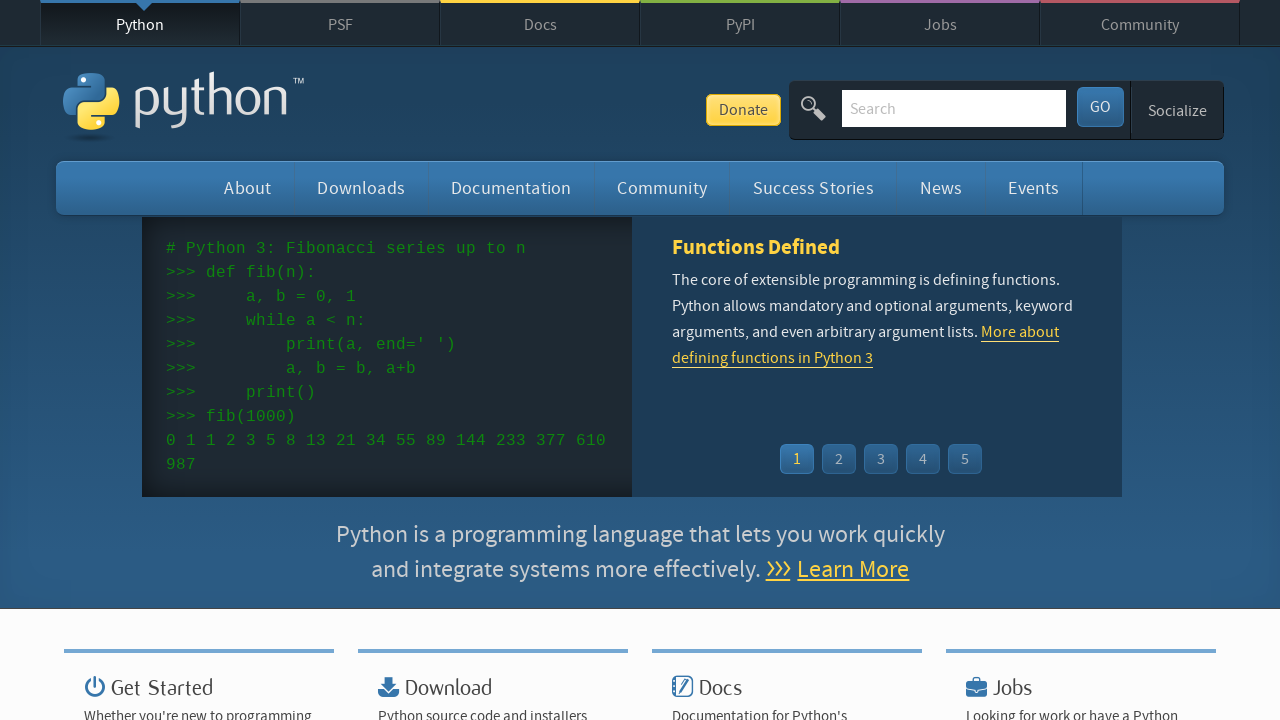

Filled search field with 'bla bla' on #id-search-field
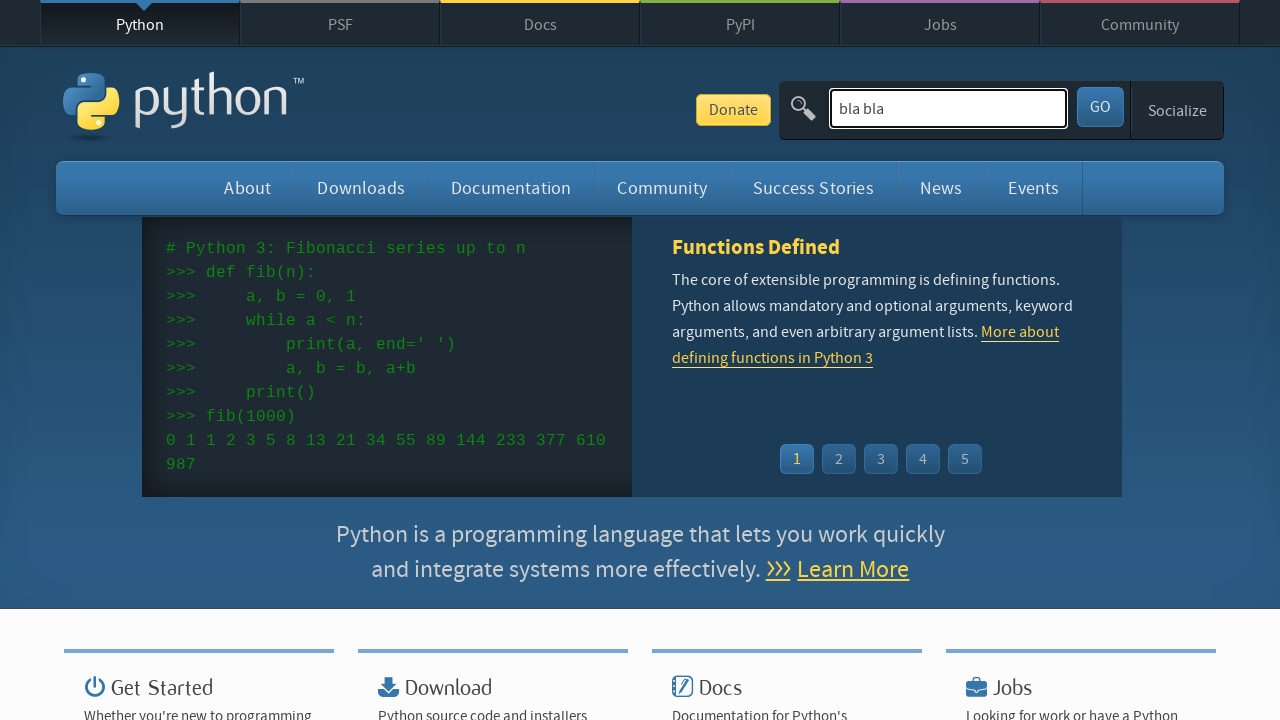

Clicked the search submit button at (1100, 107) on #submit
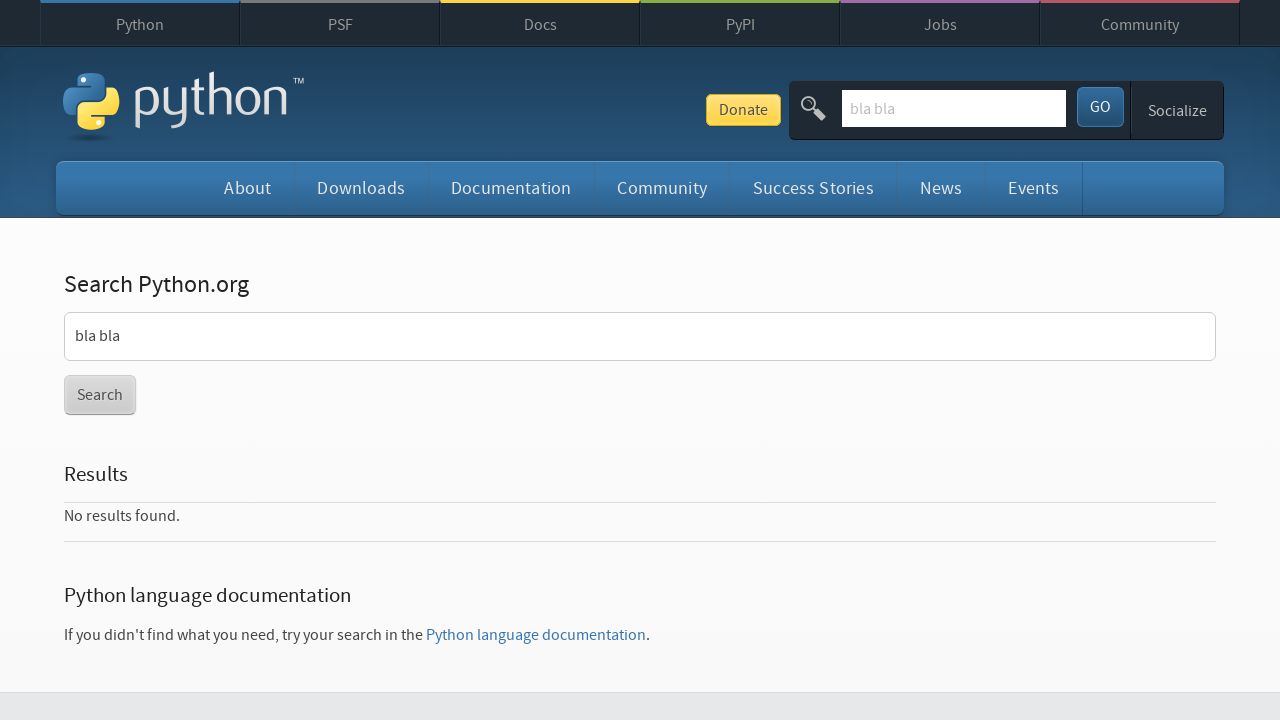

Search results page loaded with networkidle state
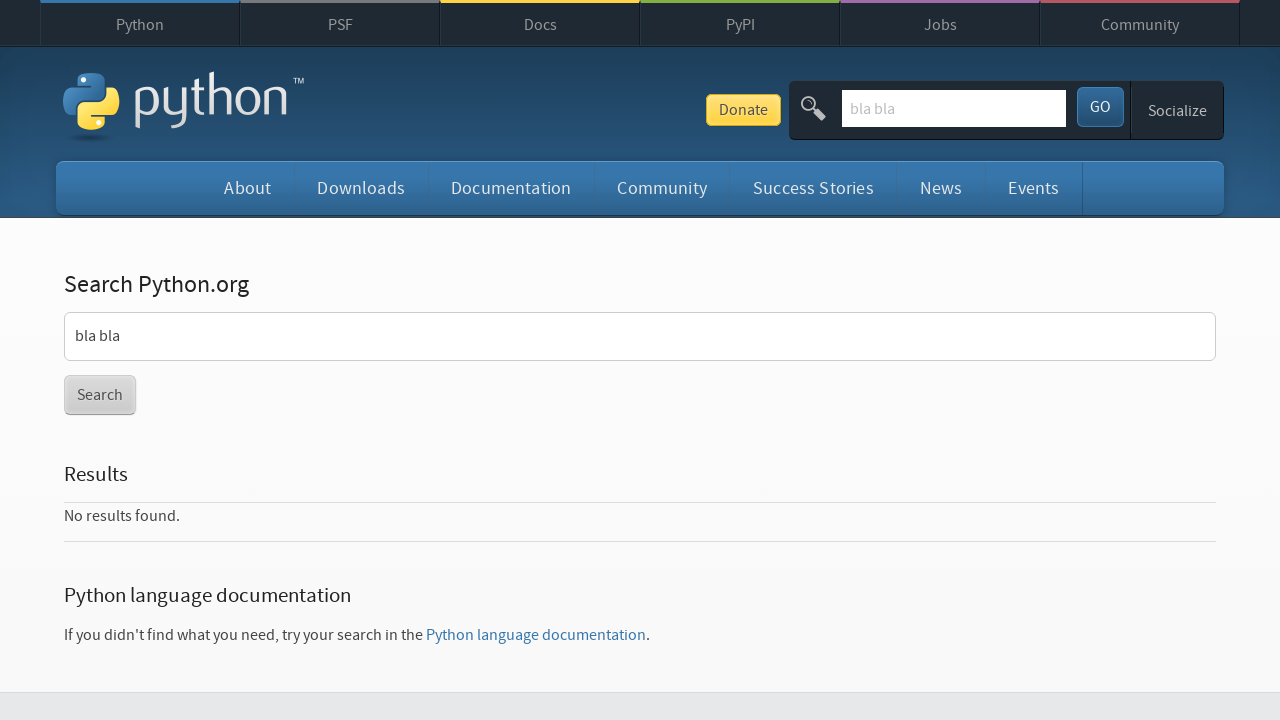

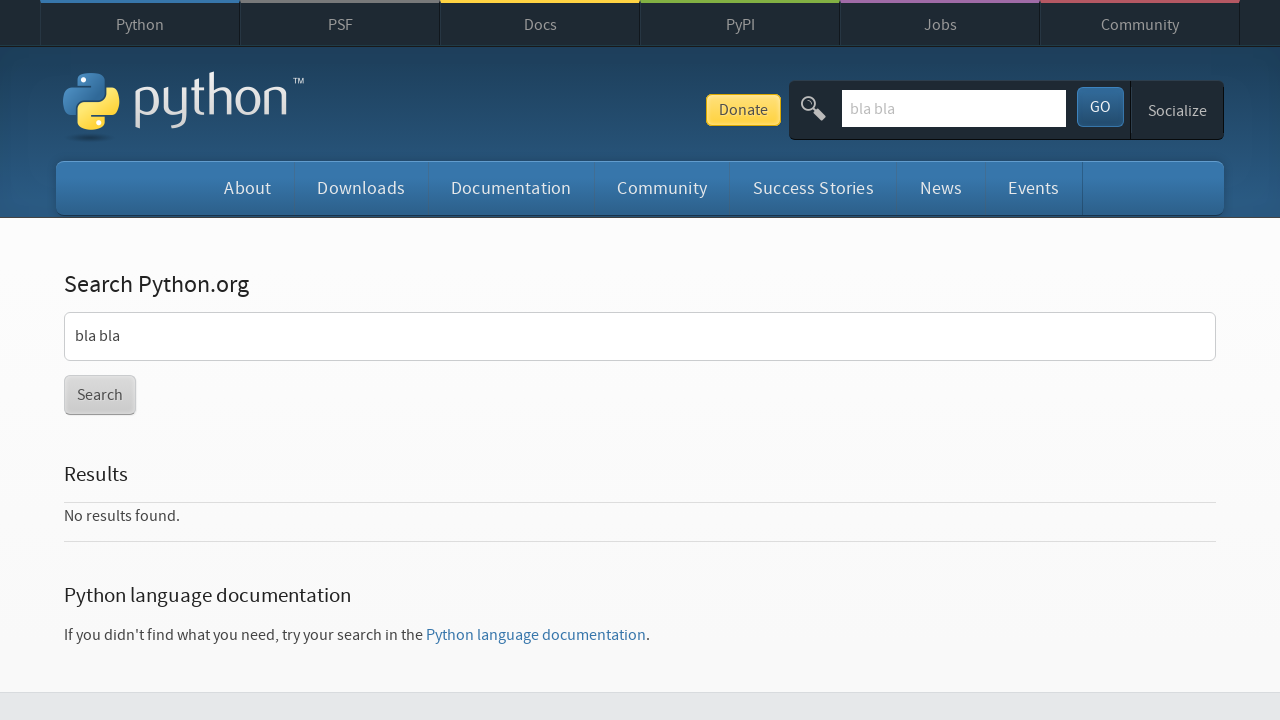